Navigates to the Form Authentication page and verifies the Elemental Selenium link href attribute

Starting URL: https://the-internet.herokuapp.com/

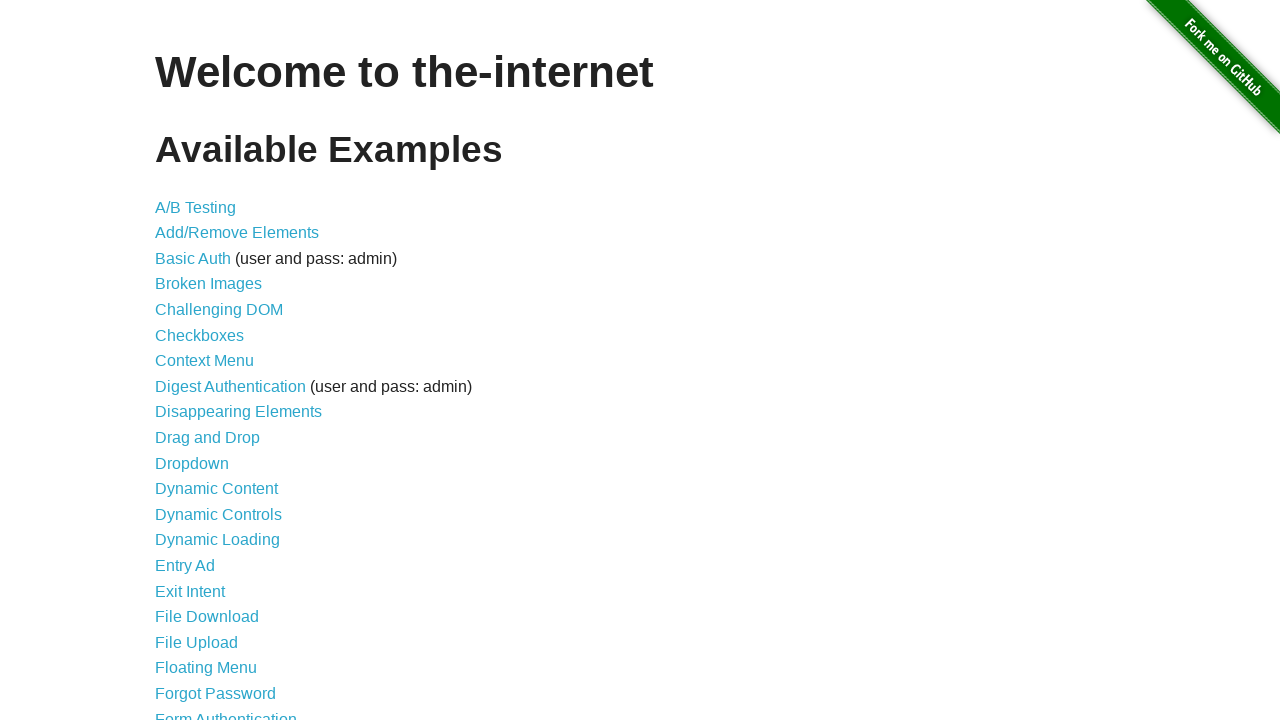

Navigated to the-internet.herokuapp.com home page
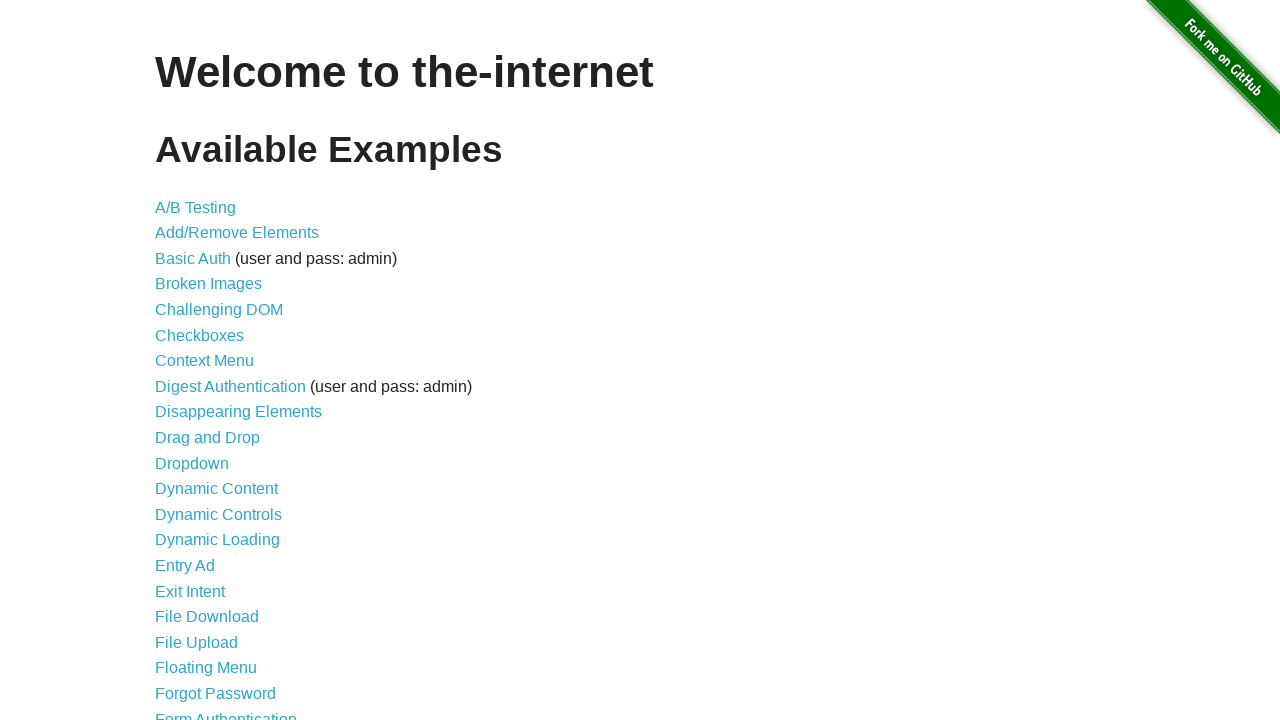

Clicked on Form Authentication link at (226, 712) on text=Form Authentication
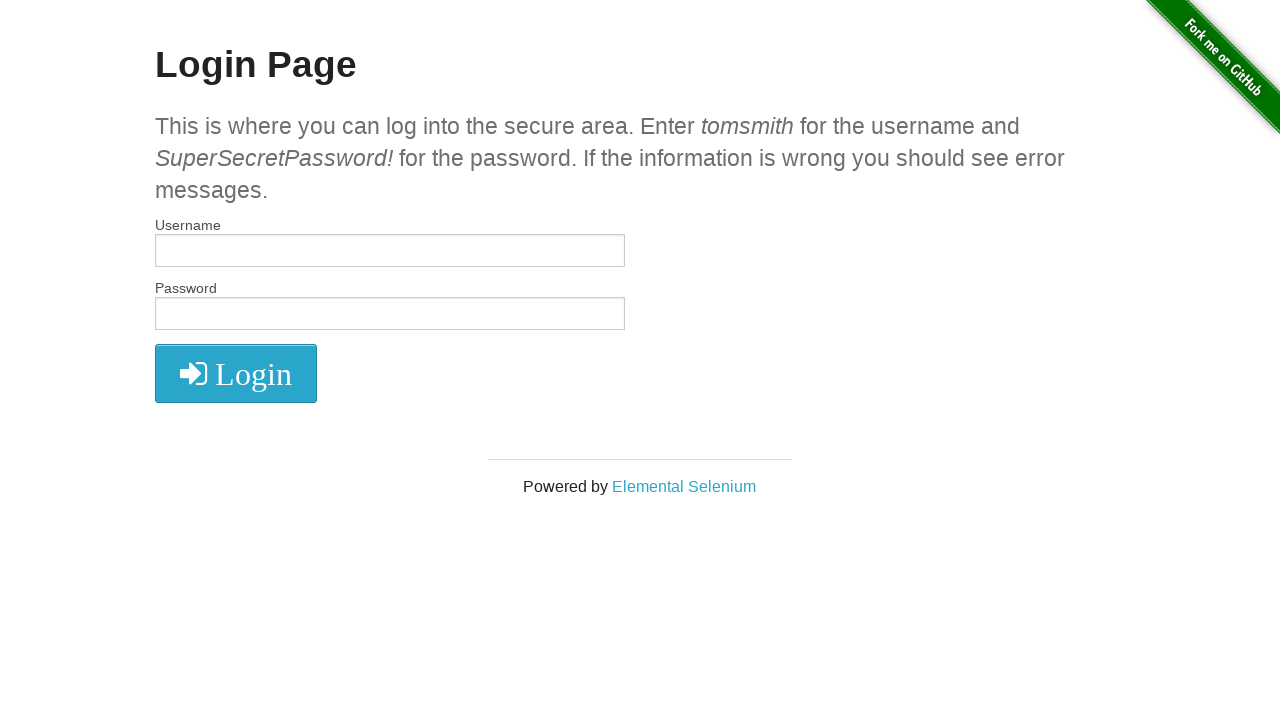

Retrieved href attribute from Elemental Selenium link
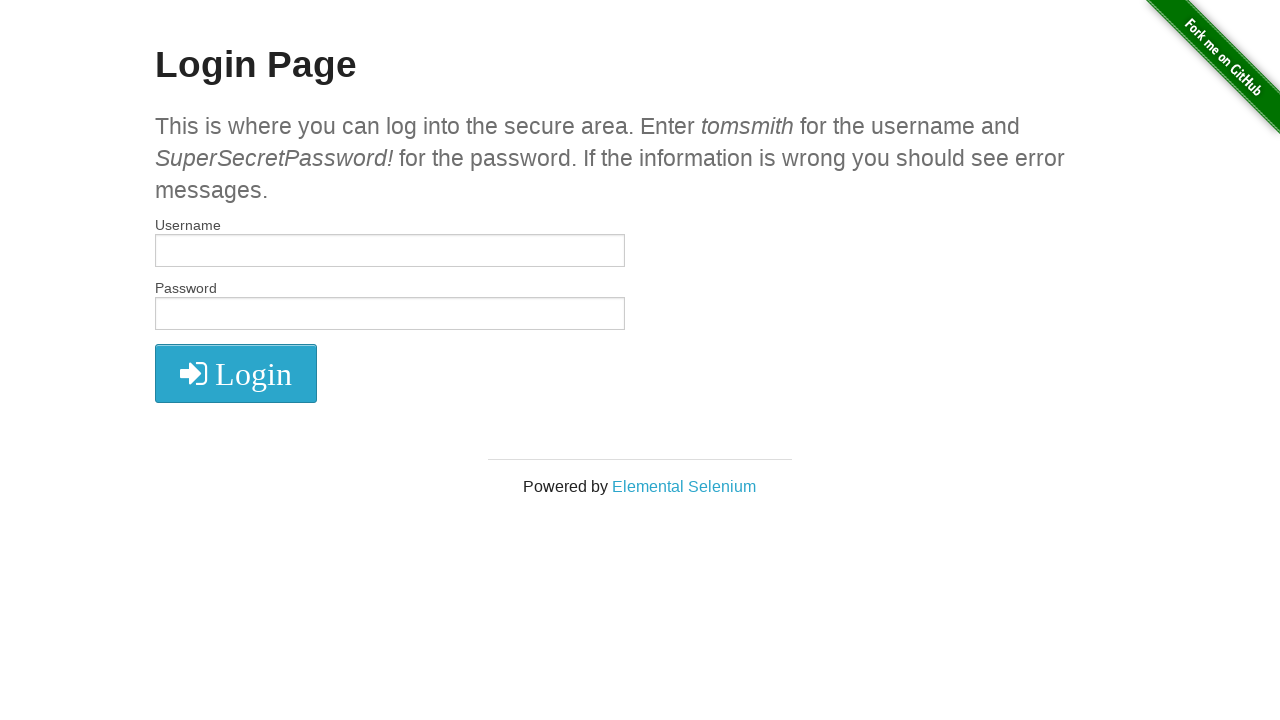

Verified that Elemental Selenium href equals 'http://elementalselenium.com/'
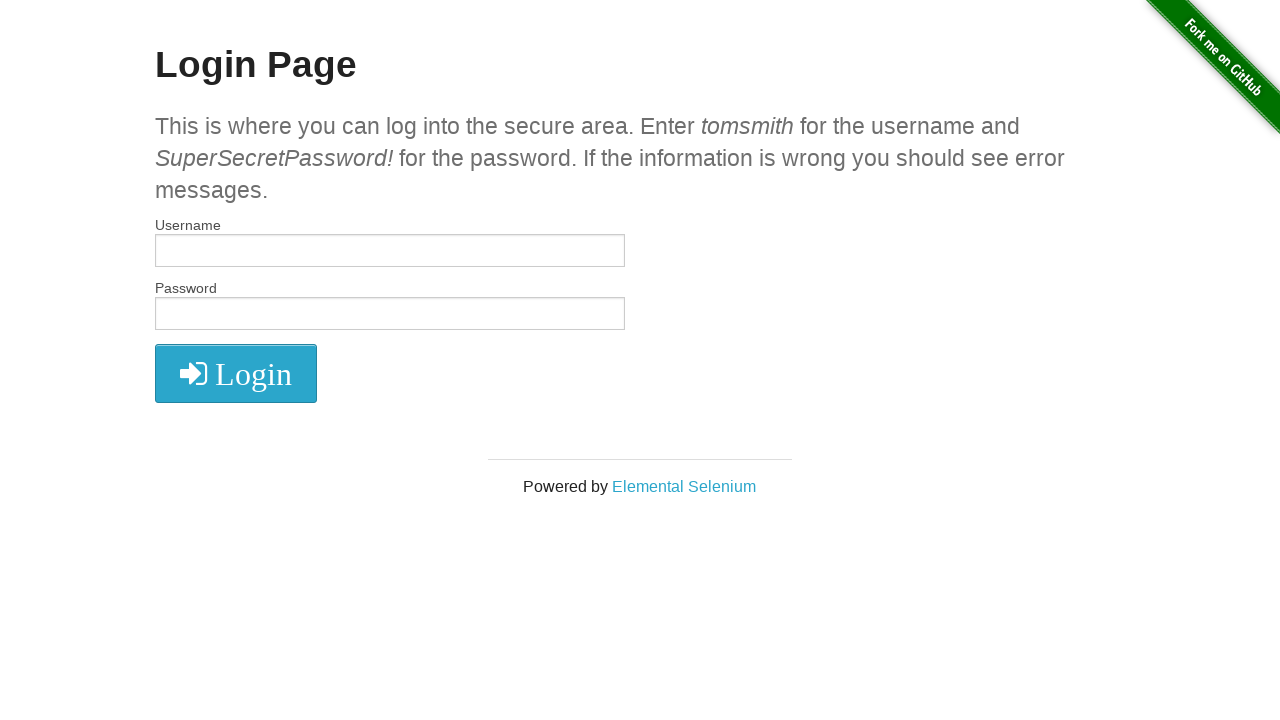

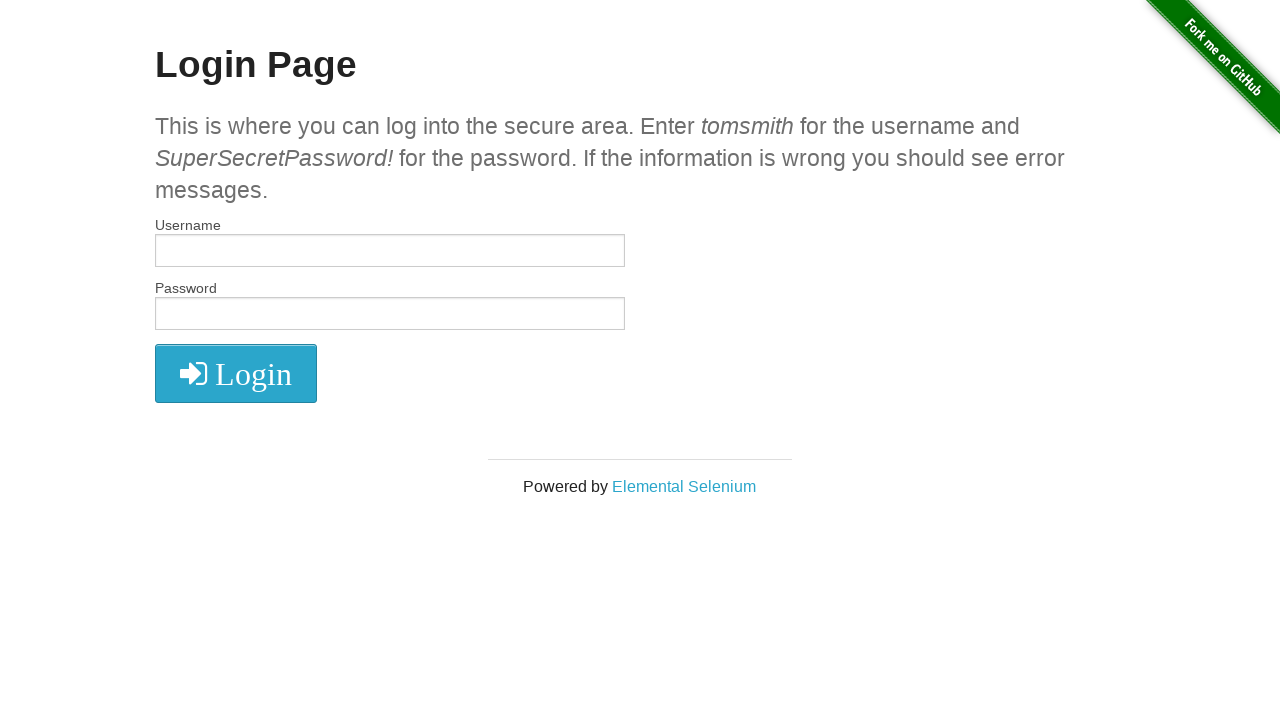